Tests that entering a non-numeric value "r" for side 1 shows appropriate error message

Starting URL: https://testpages.eviltester.com/styled/apps/triangle/triangle001.html

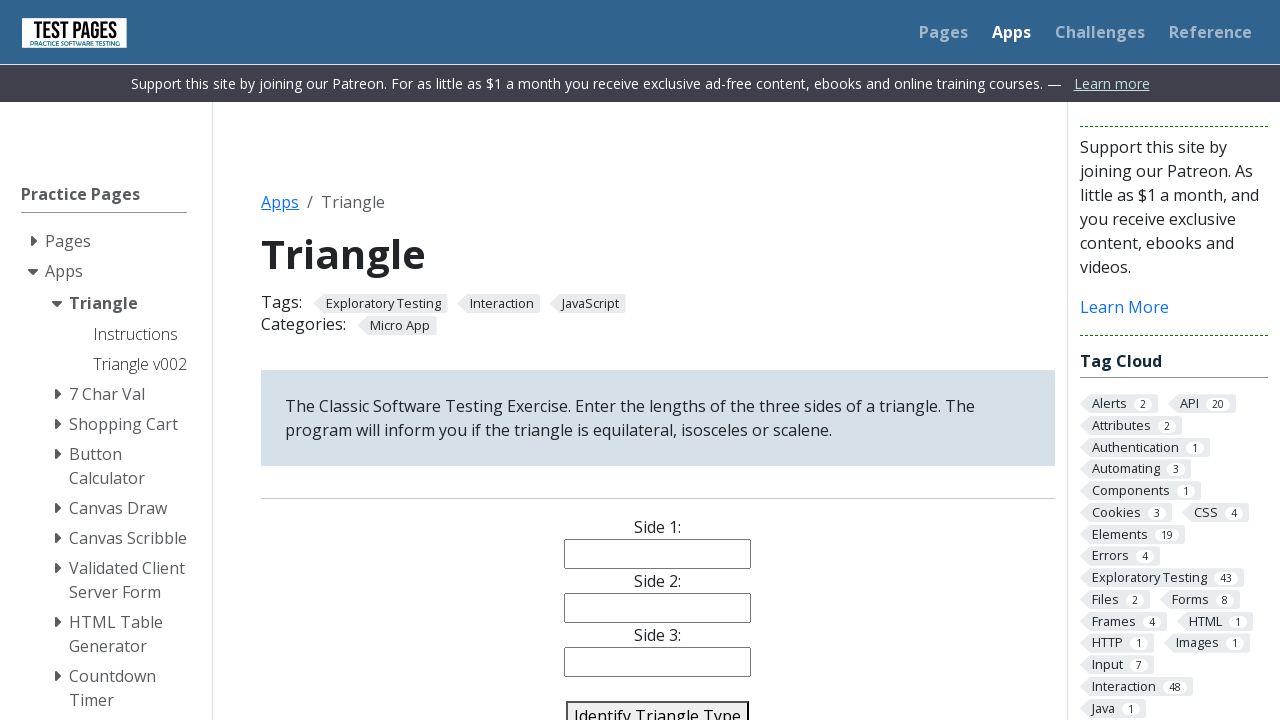

Filled side1 input with non-numeric value 'r' on input[name='side1']
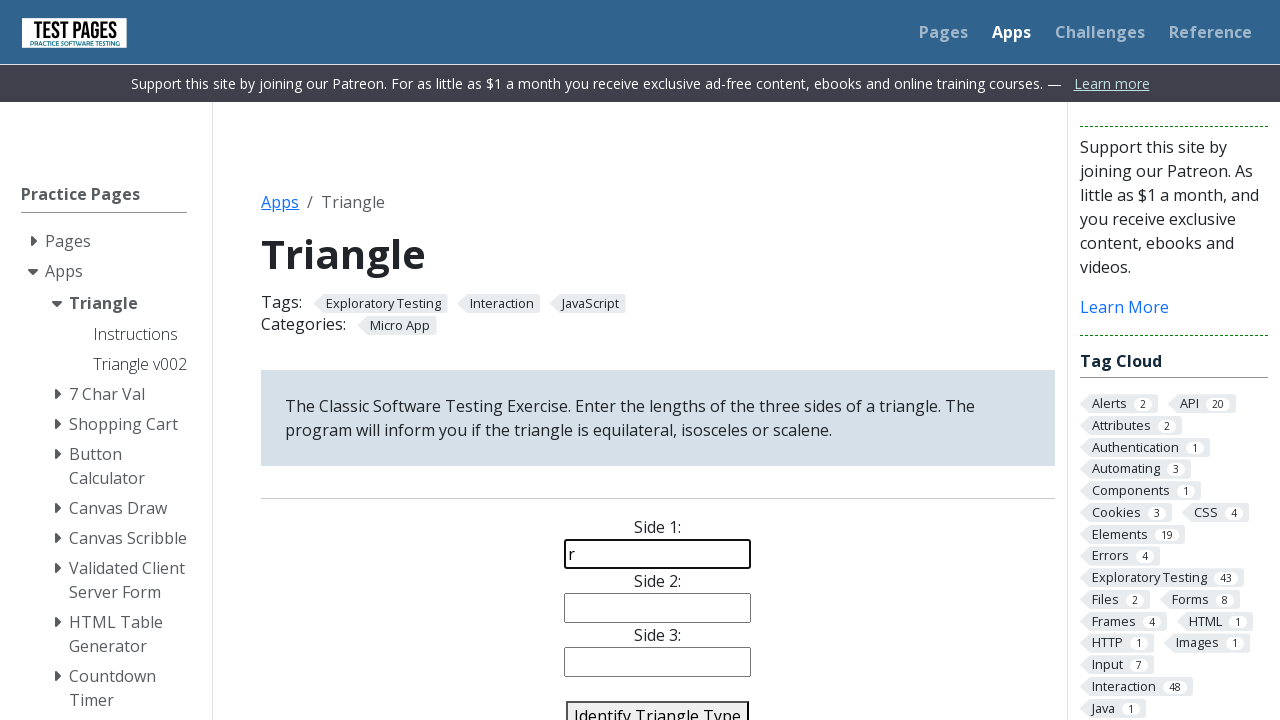

Filled side2 input with '2' on input[name='side2']
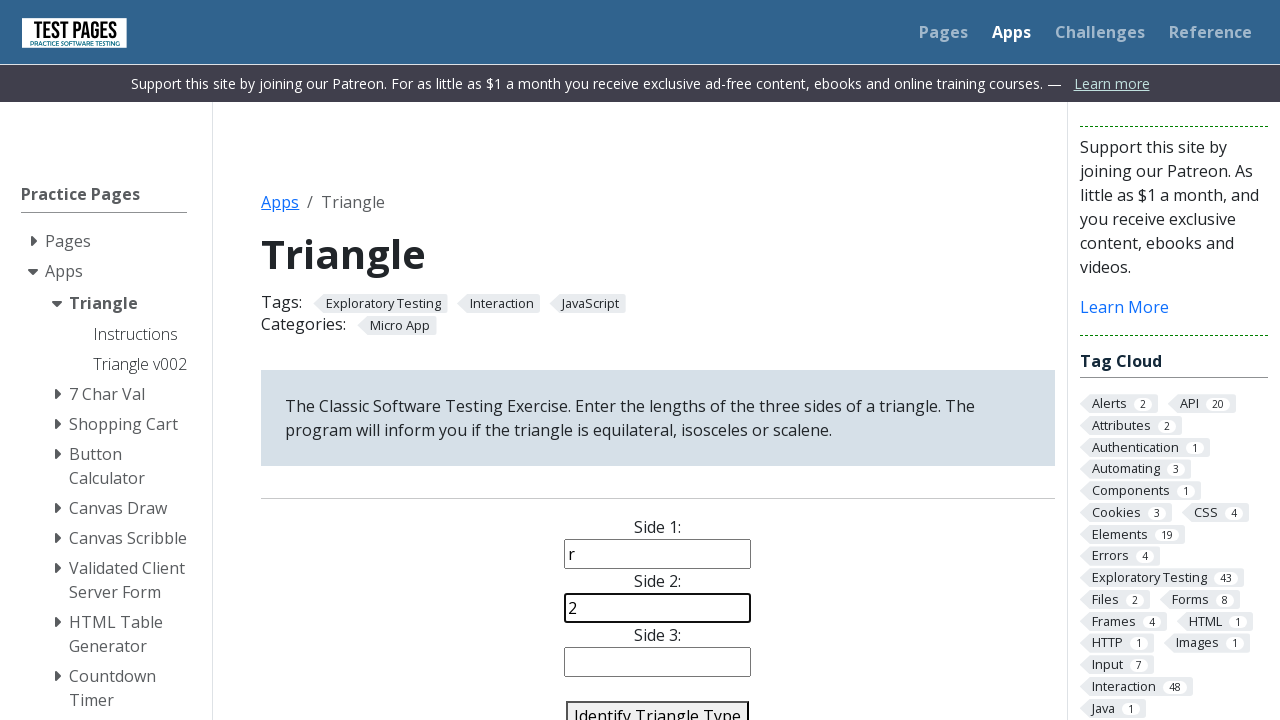

Filled side3 input with '9' on input[name='side3']
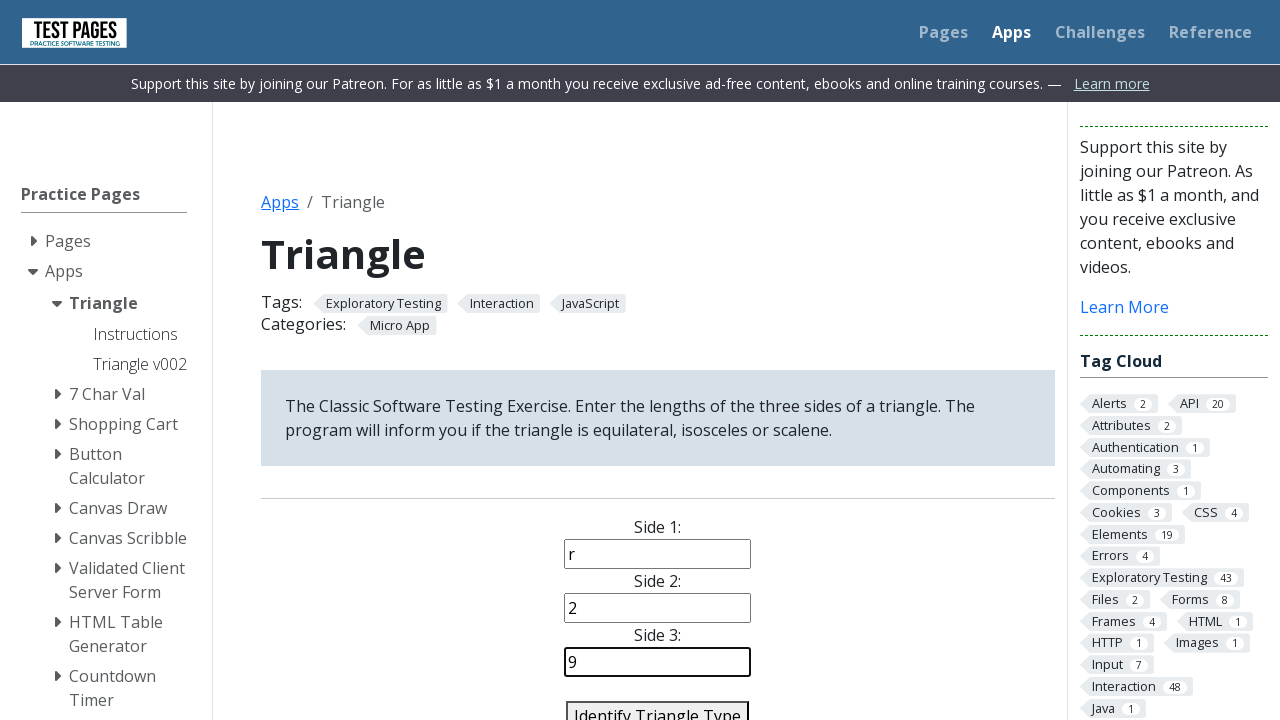

Clicked identify triangle button at (658, 705) on #identify-triangle-action
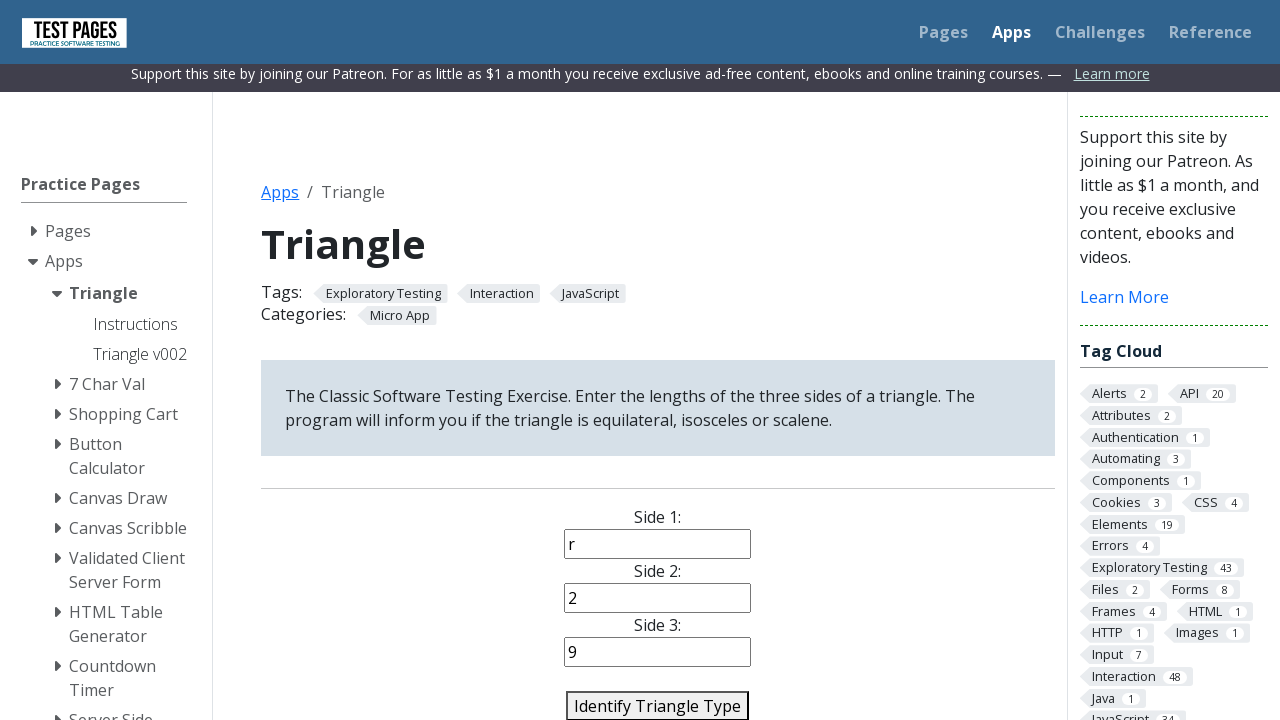

Verified error message 'Error: Side 1 is not a Number' is displayed
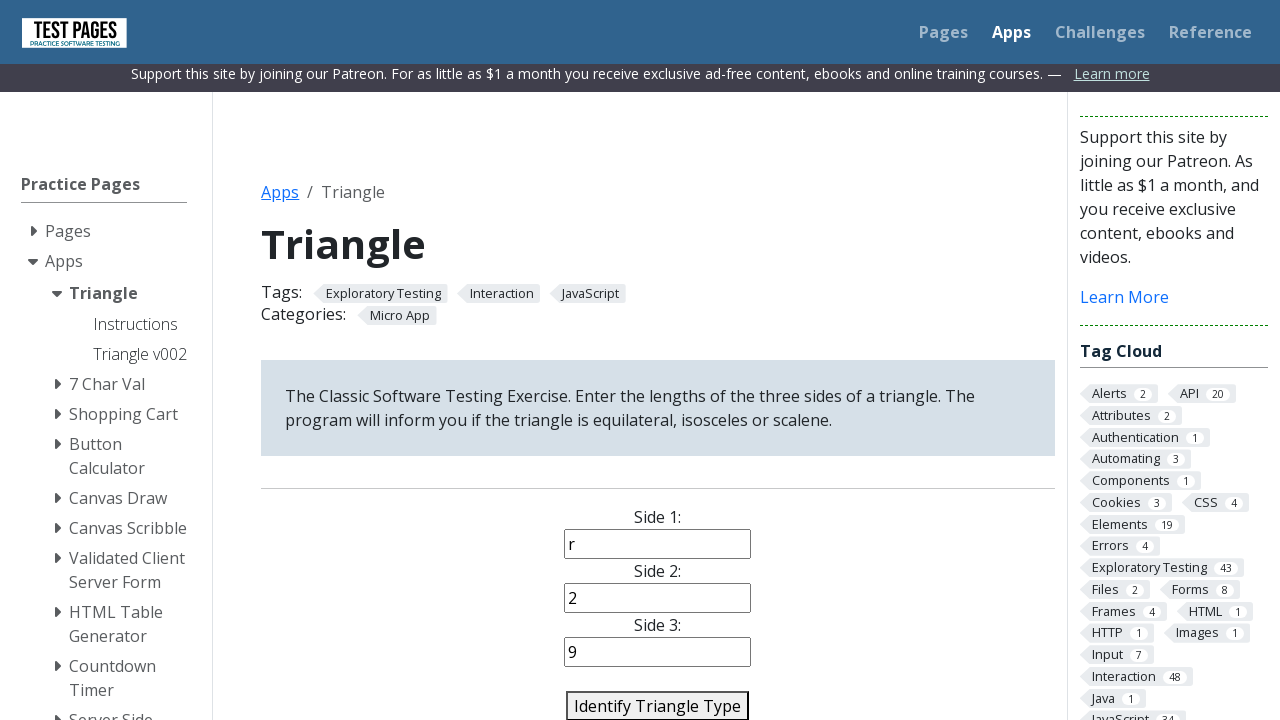

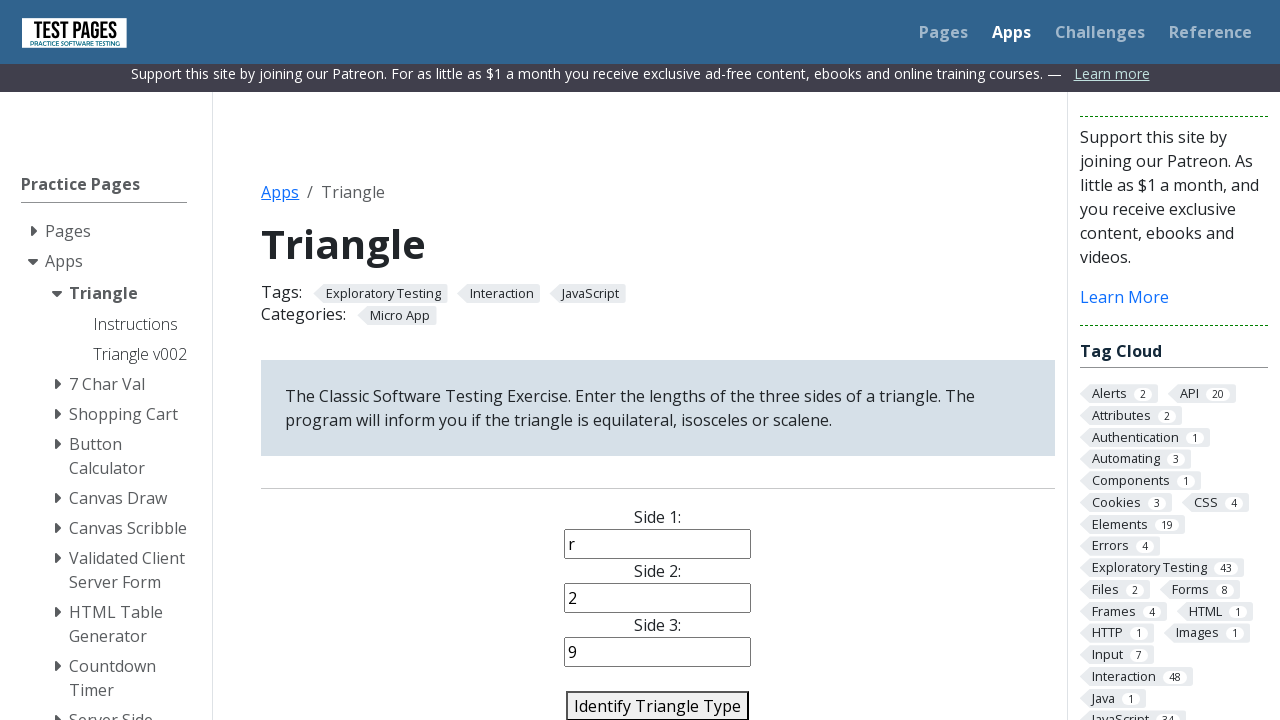